Clicks the steer link and verifies it opens the correct Neuronpedia steer page

Starting URL: https://docs.neuronpedia.org/steering

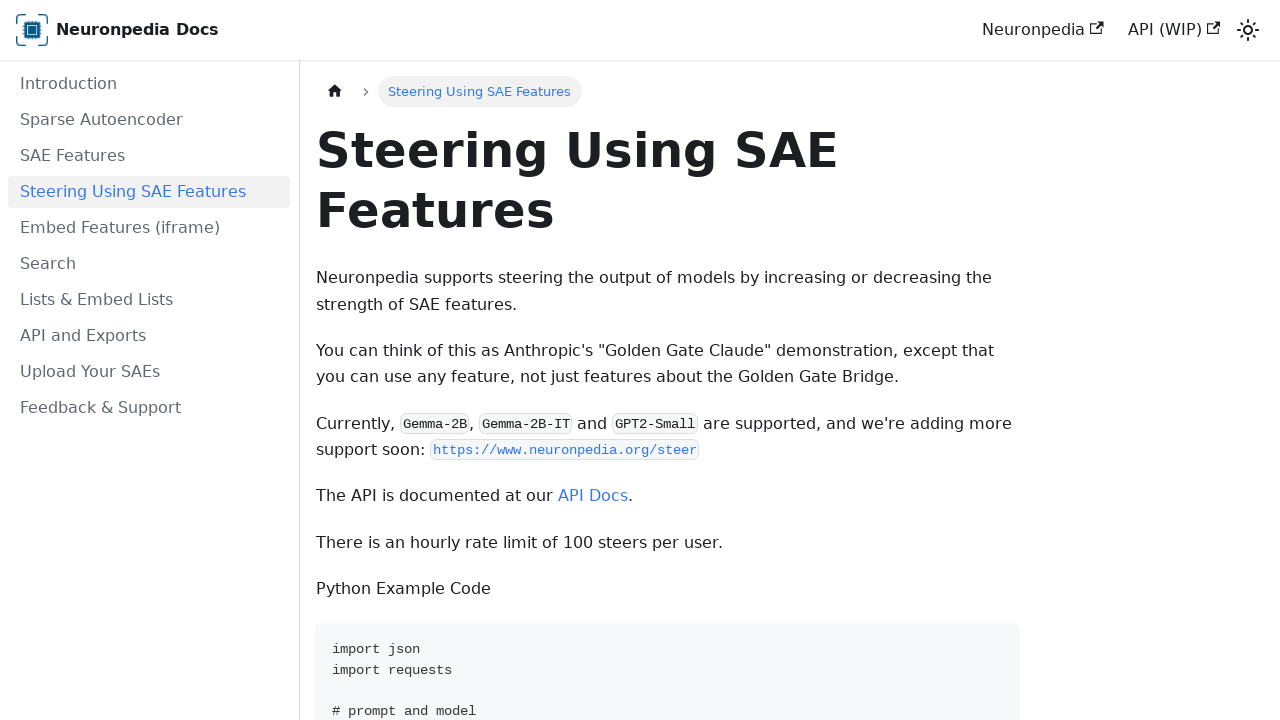

Clicked the steer link to open Neuronpedia steer page at (565, 450) on internal:text="https://www.neuronpedia.org/steer"i
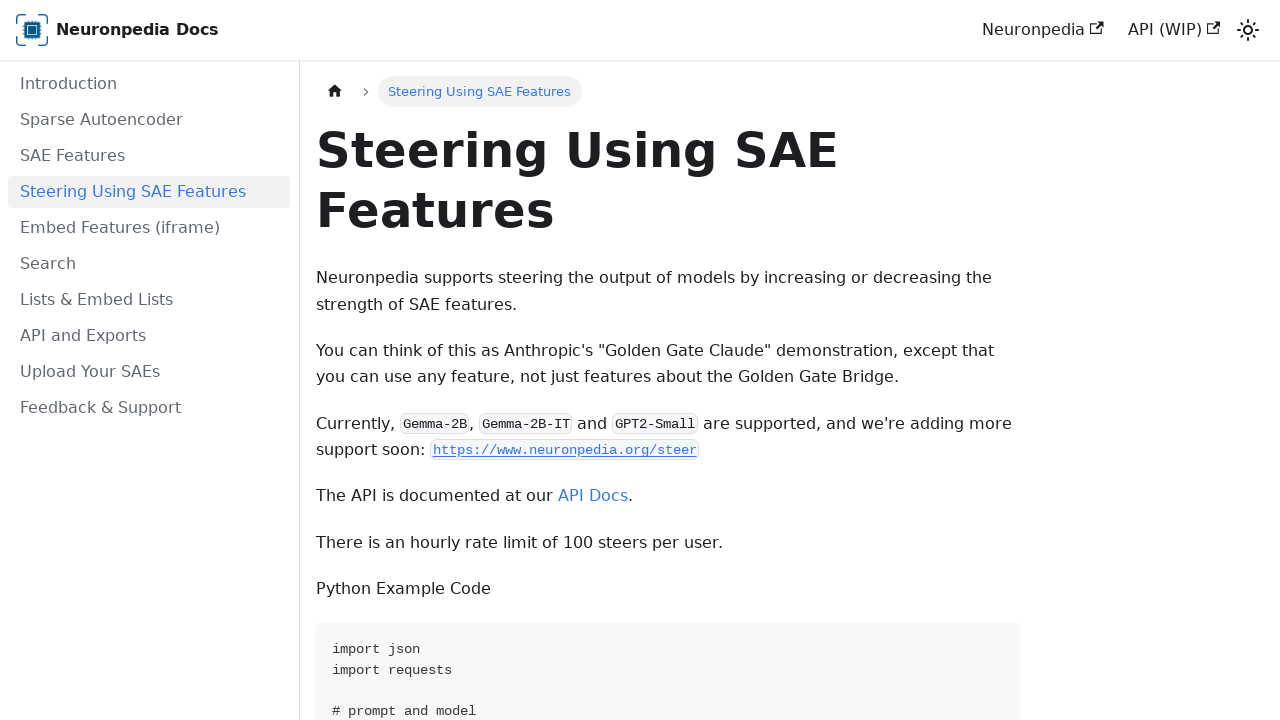

New page opened from steer link click
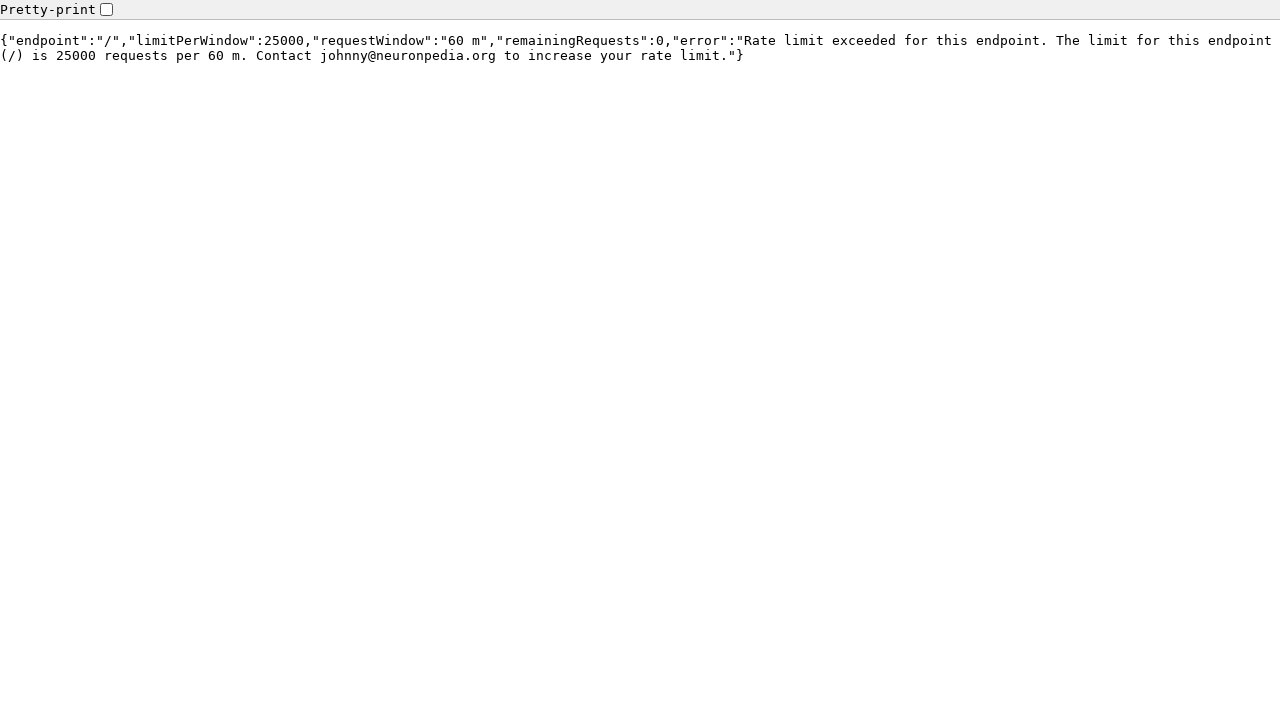

New page load state completed
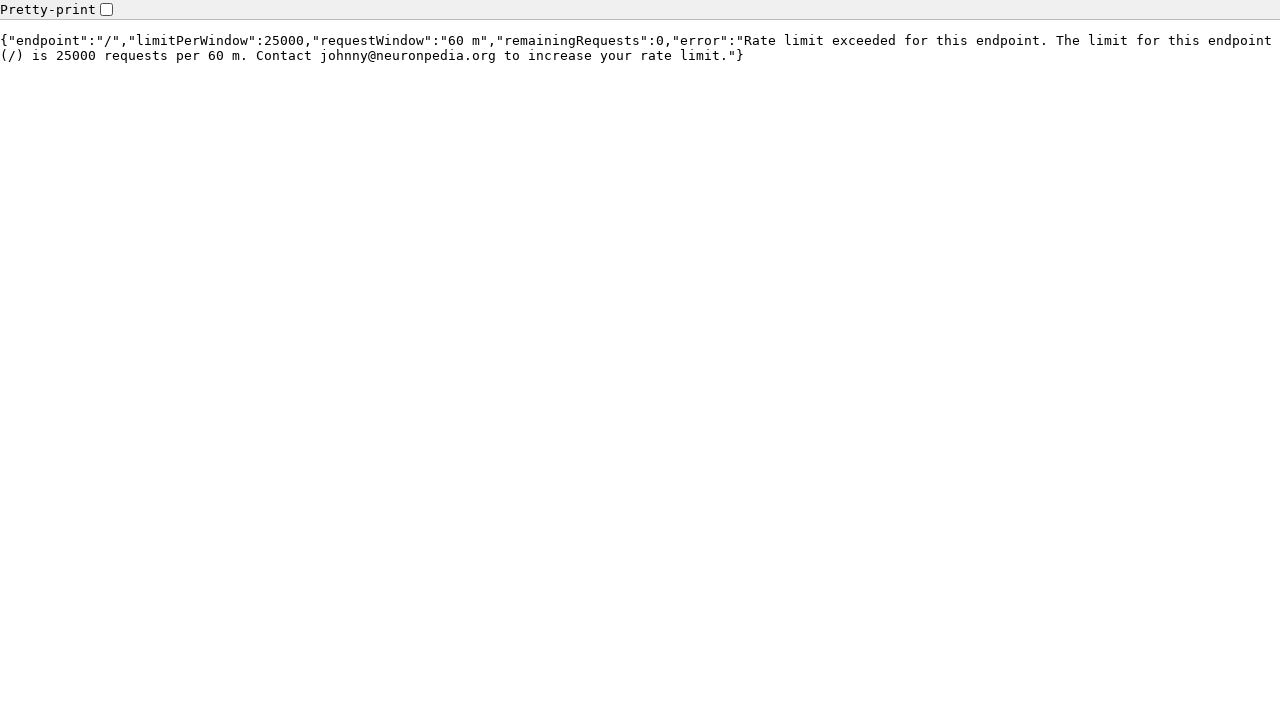

Verified new page URL is https://www.neuronpedia.org/steer
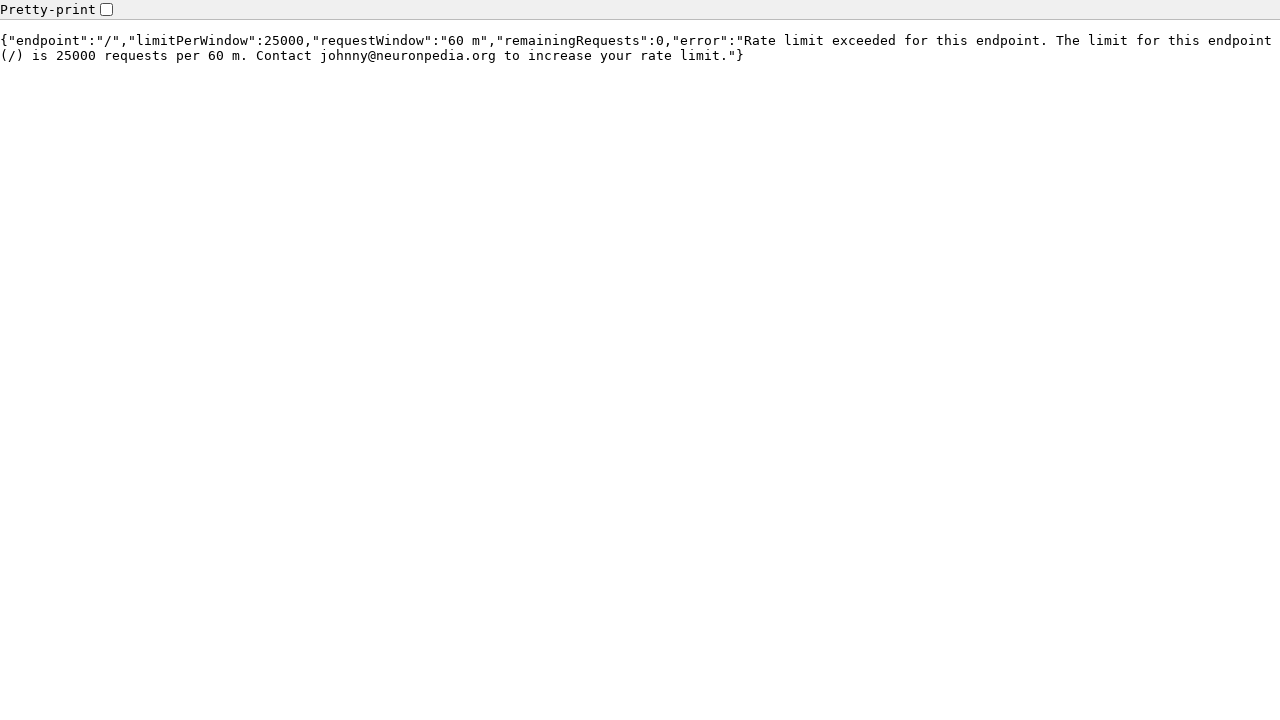

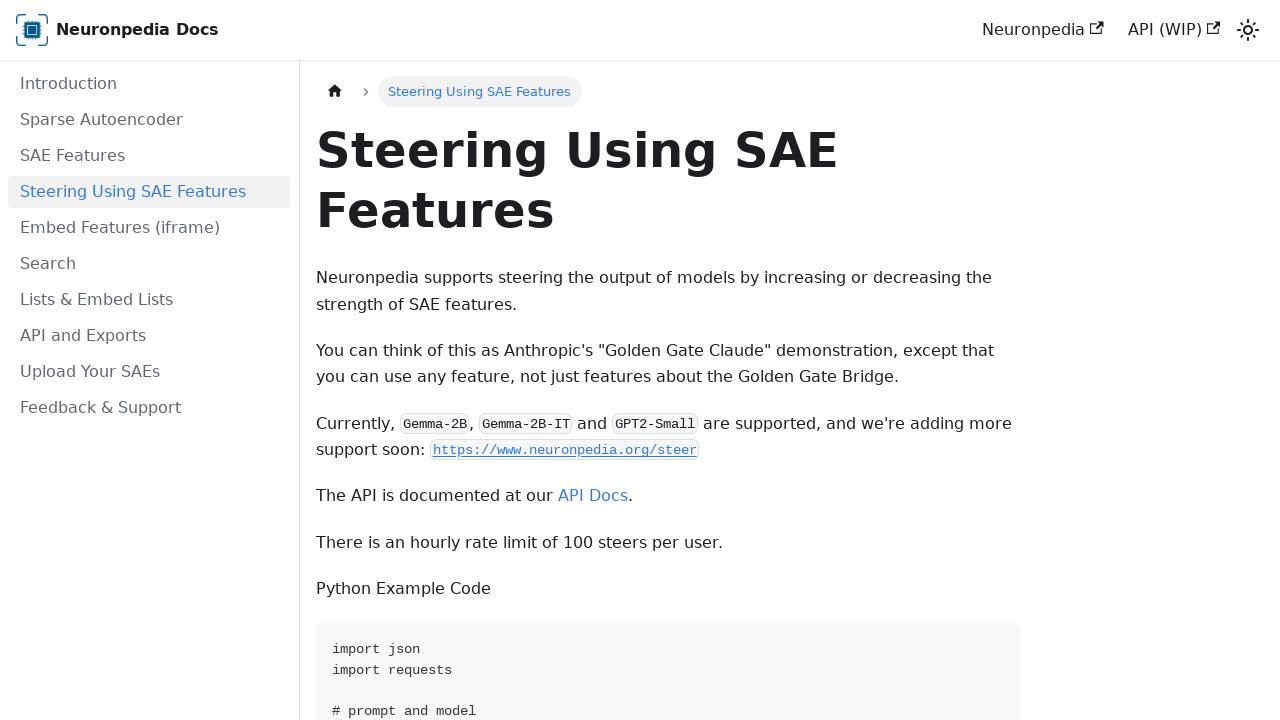